Tests different button interactions including double-click, right-click context menu, and regular click on a DemoQA buttons page

Starting URL: https://demoqa.com/buttons

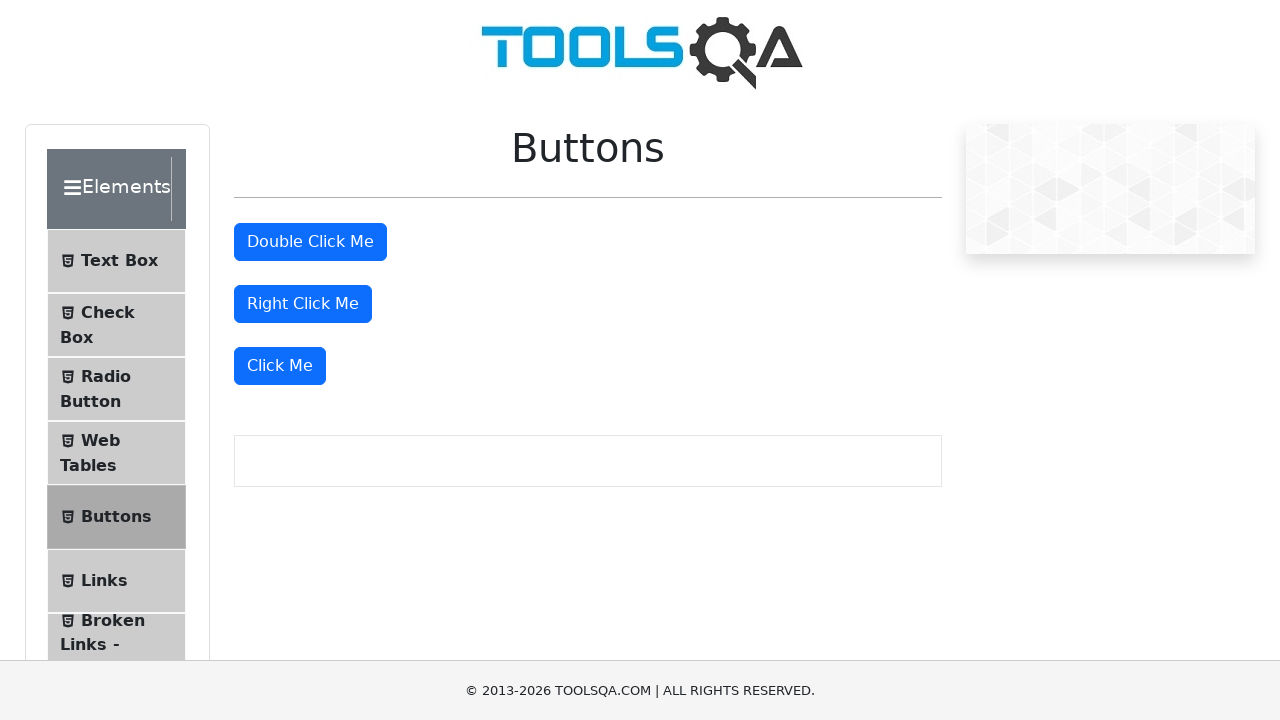

Double-clicked the double-click button at (310, 242) on #doubleClickBtn
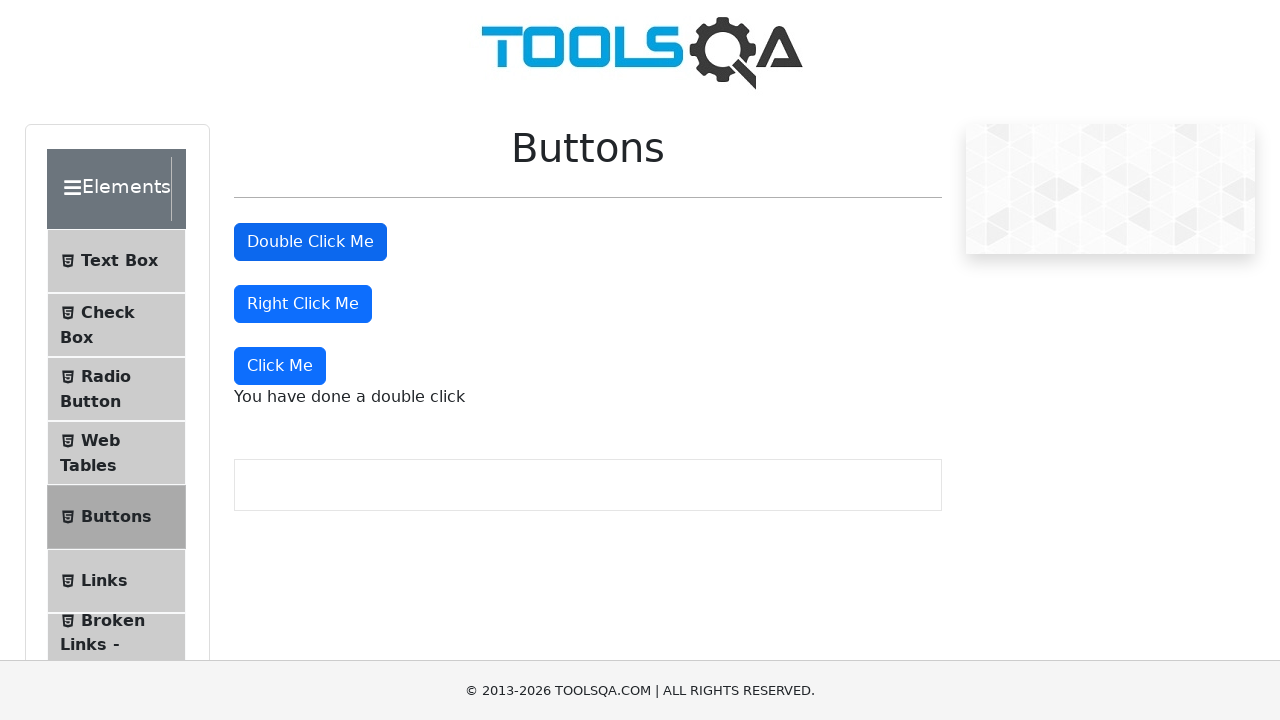

Reloaded the page
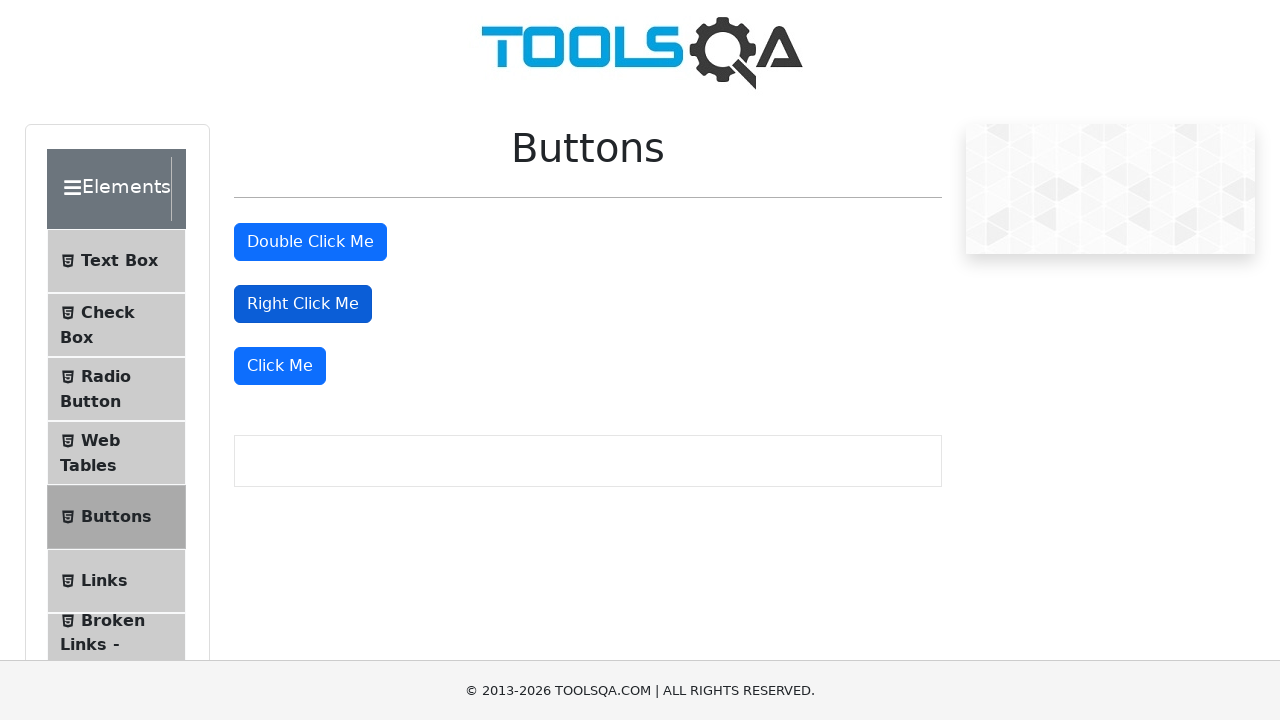

Right-clicked the right-click button to open context menu at (303, 304) on #rightClickBtn
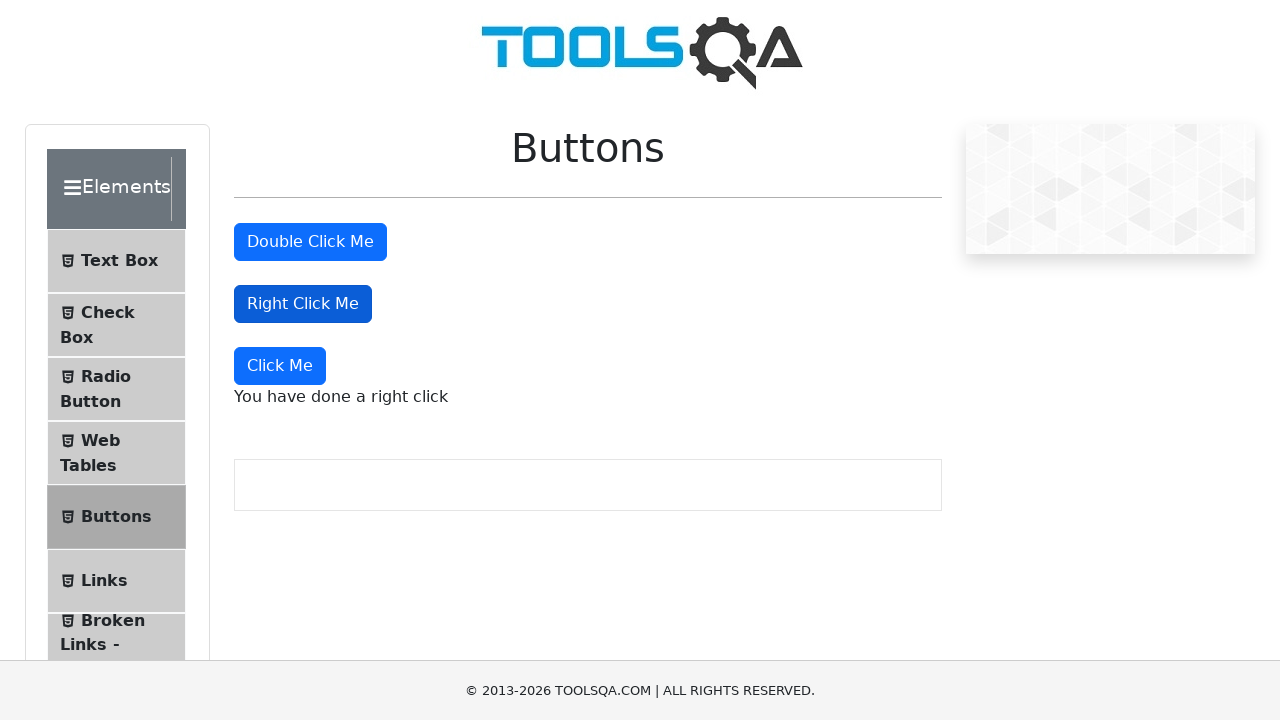

Clicked the regular click button at (280, 366) on xpath=(//*[@class='btn btn-primary'])[3]
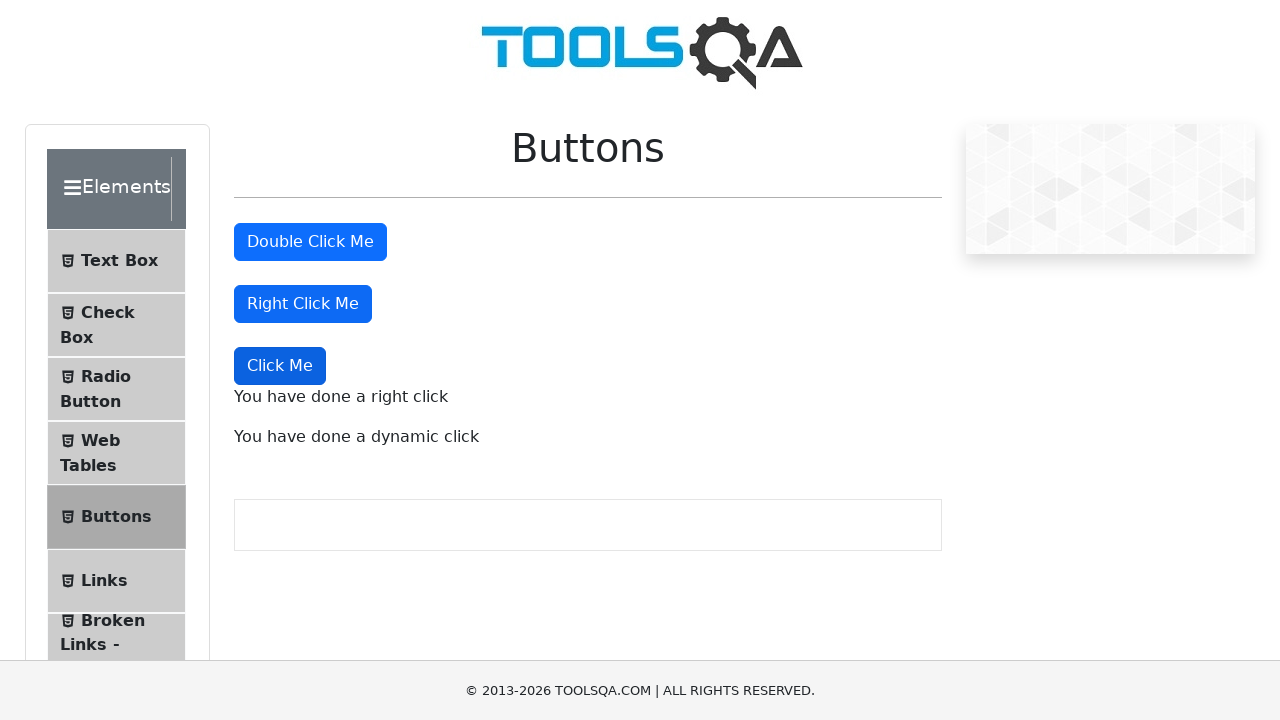

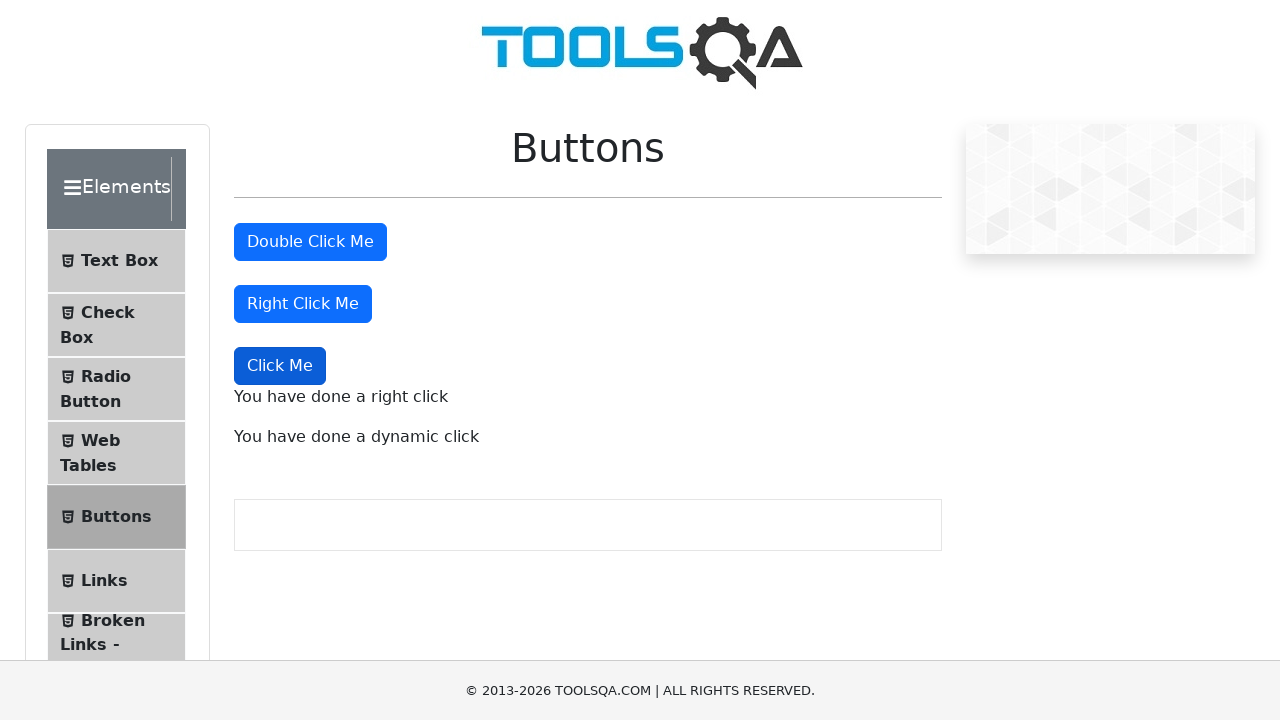